Tests drag and drop functionality between draggable and droppable elements

Starting URL: https://jqueryui.com/droppable/

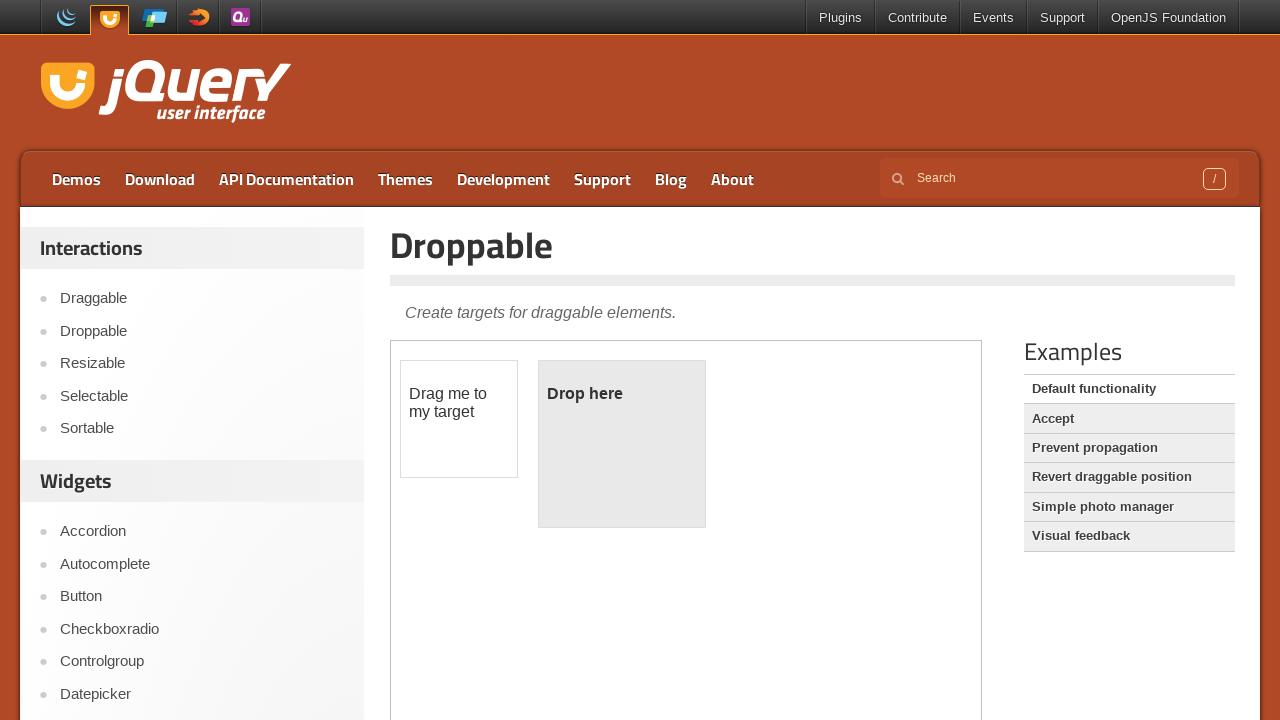

Located the demo iframe
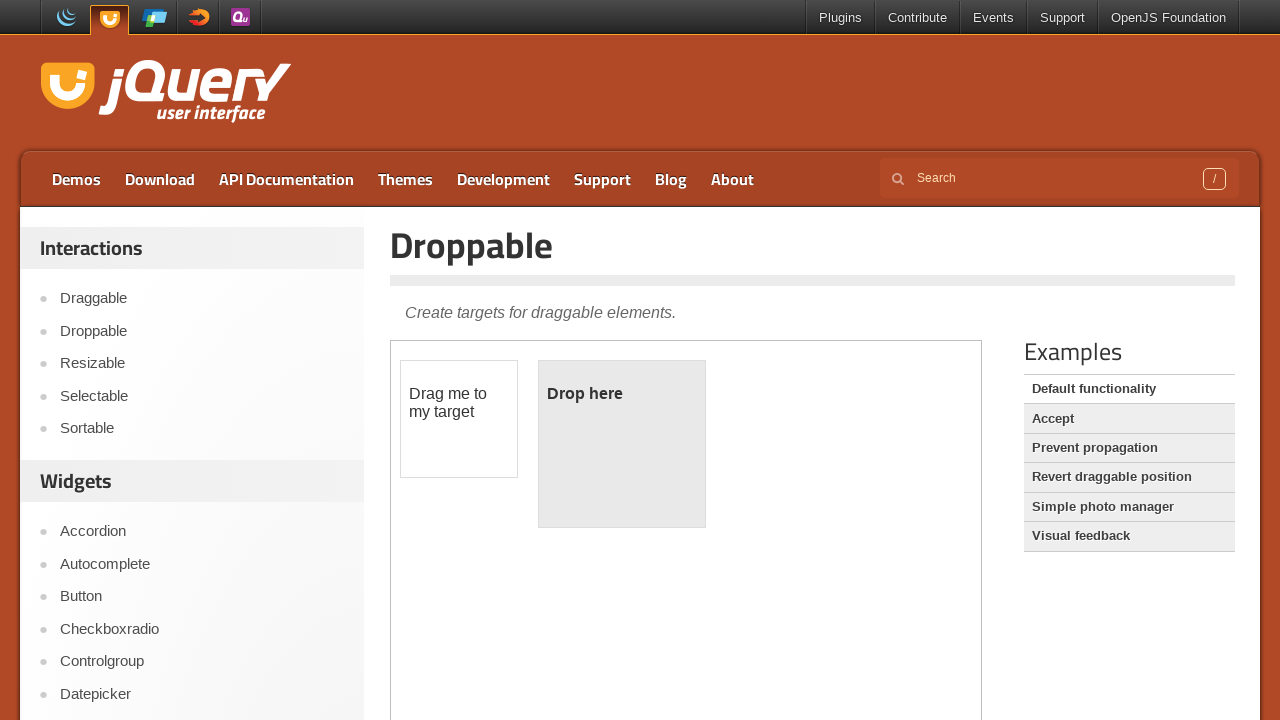

Located the draggable element
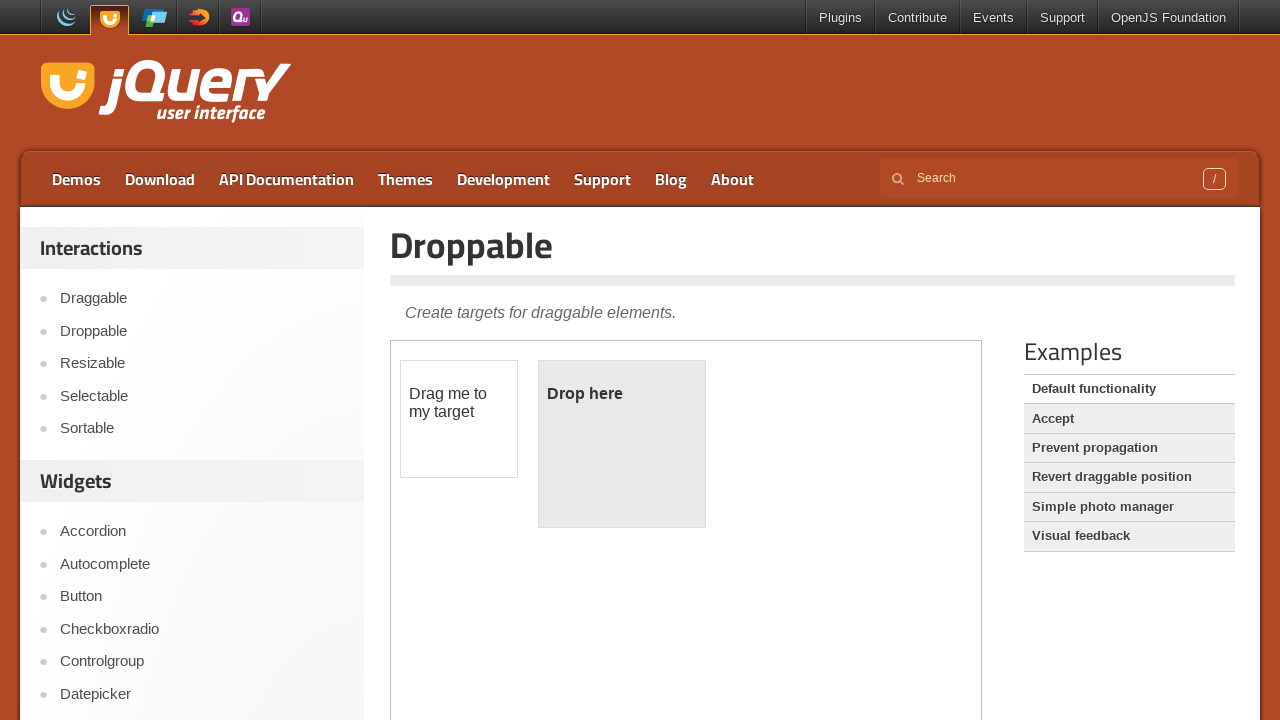

Located the droppable element
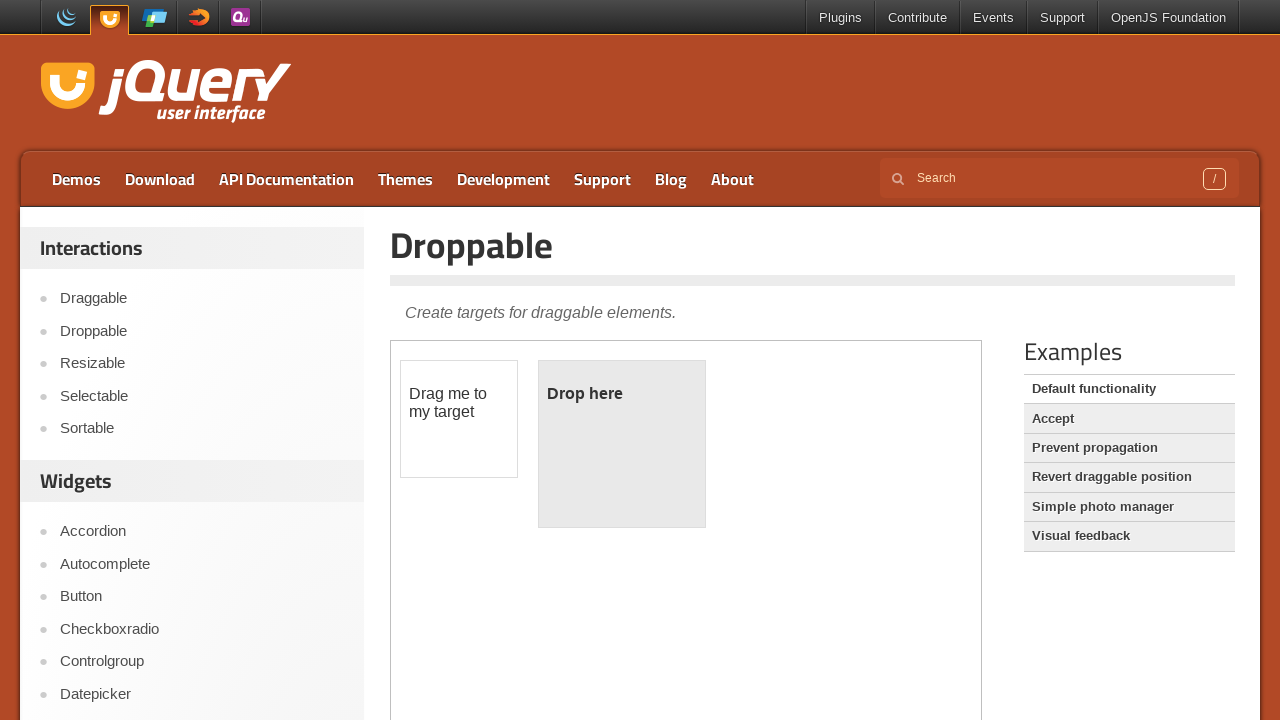

Dragged the draggable element to the droppable element at (622, 444)
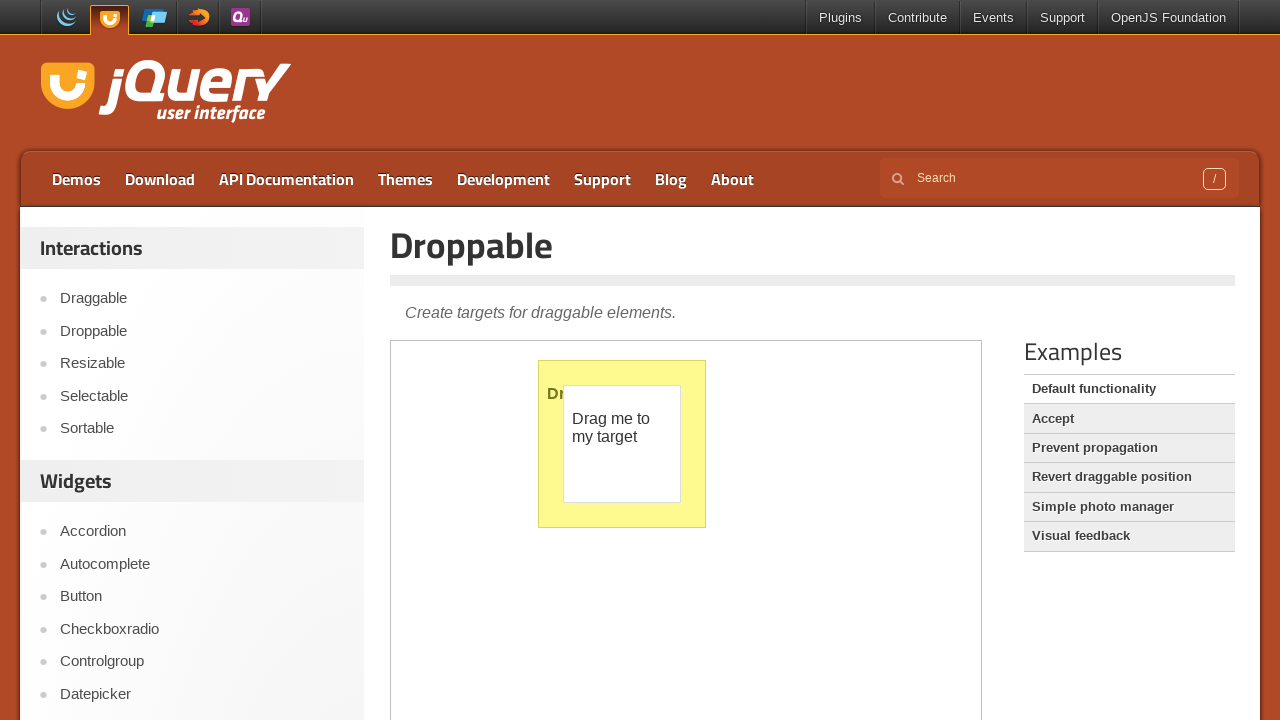

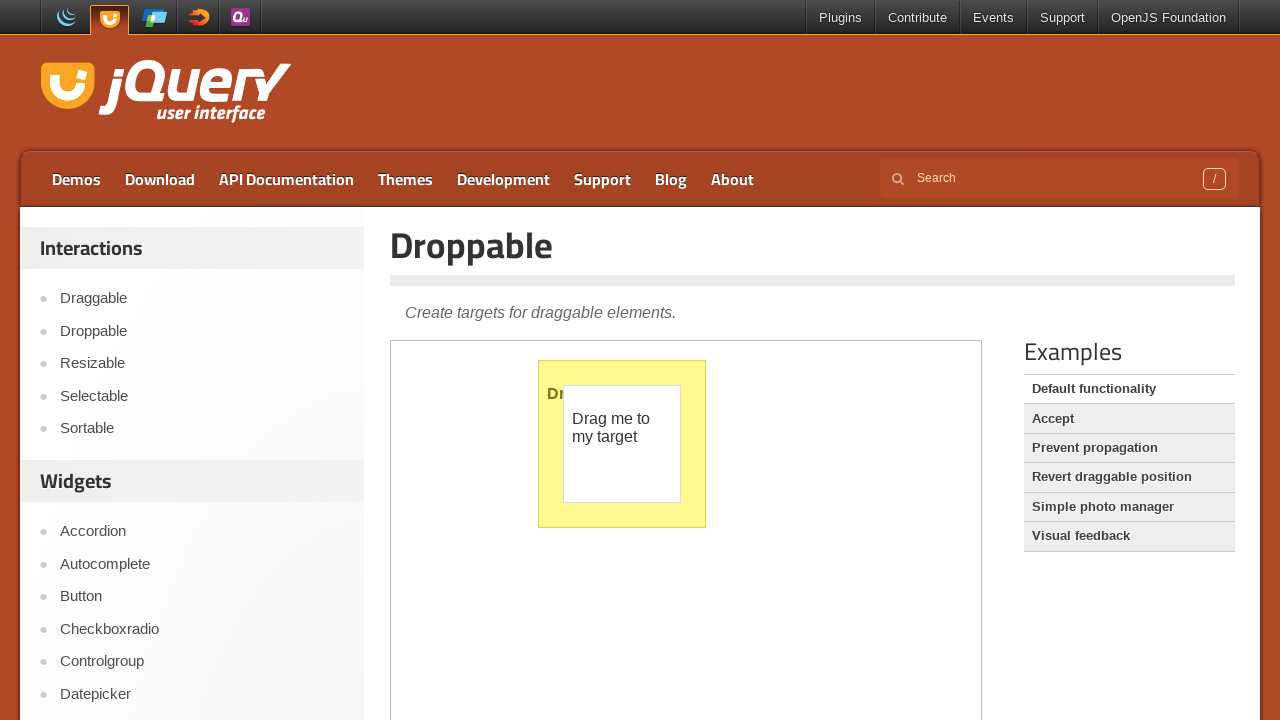